Tests sorting a data table by the Due column in ascending order using class attribute selectors on table2

Starting URL: https://the-internet.herokuapp.com/tables

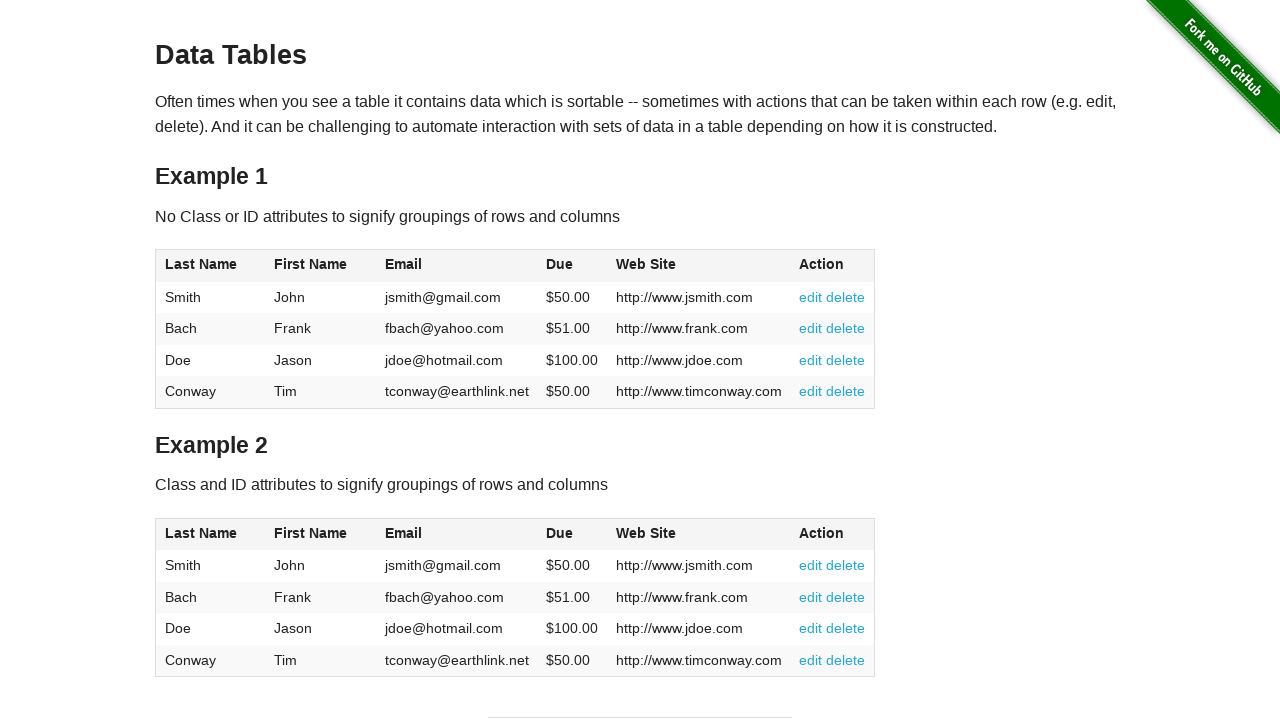

Clicked the Due column header in table2 to sort ascending at (560, 533) on #table2 thead .dues
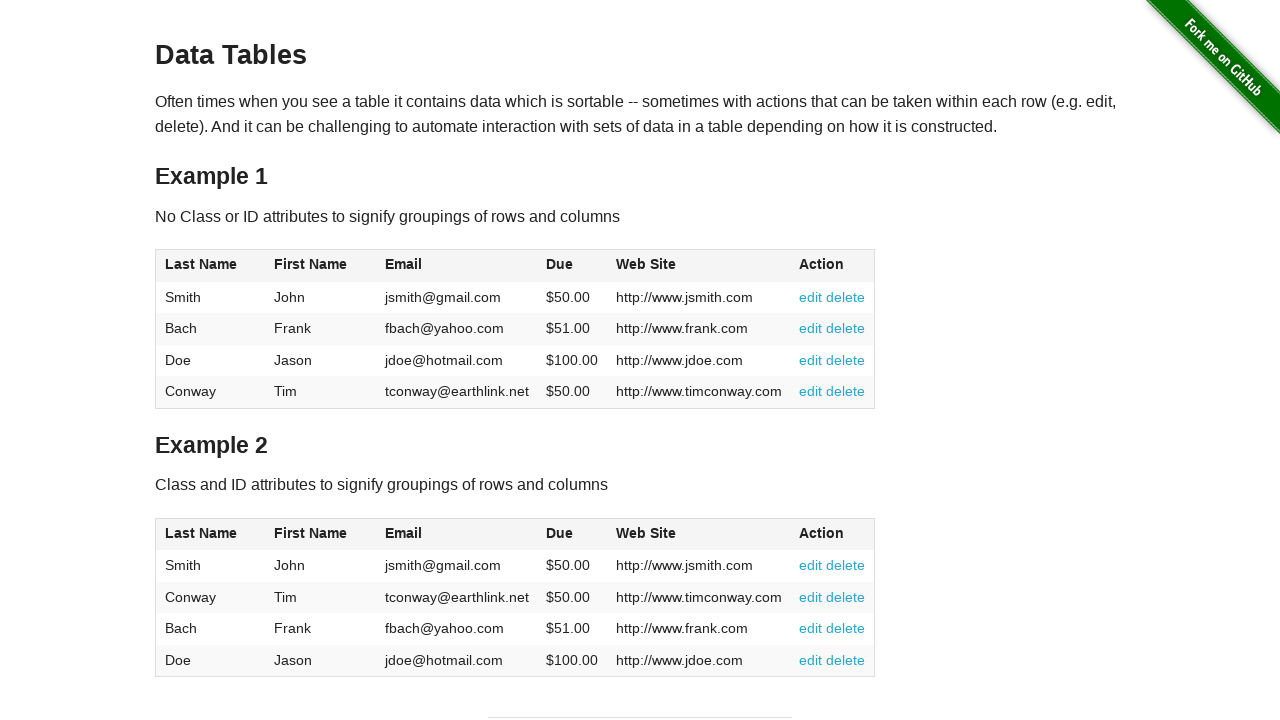

Table body Due cells loaded after sorting
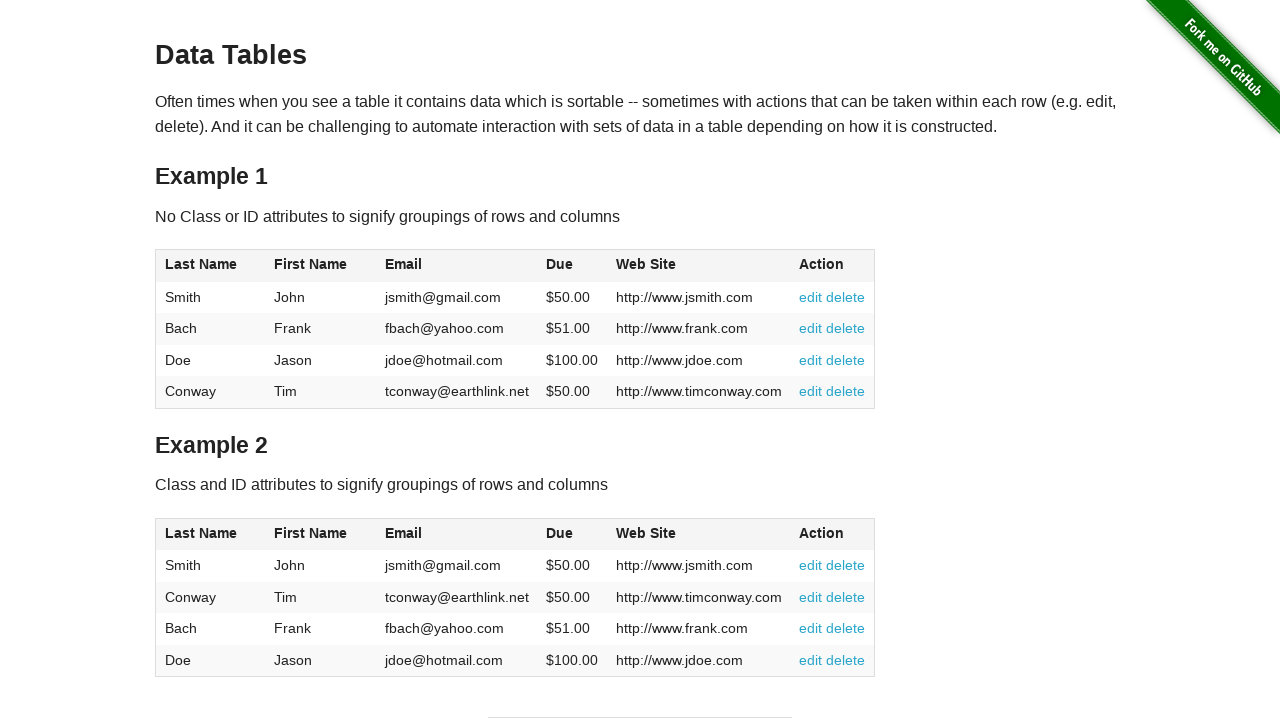

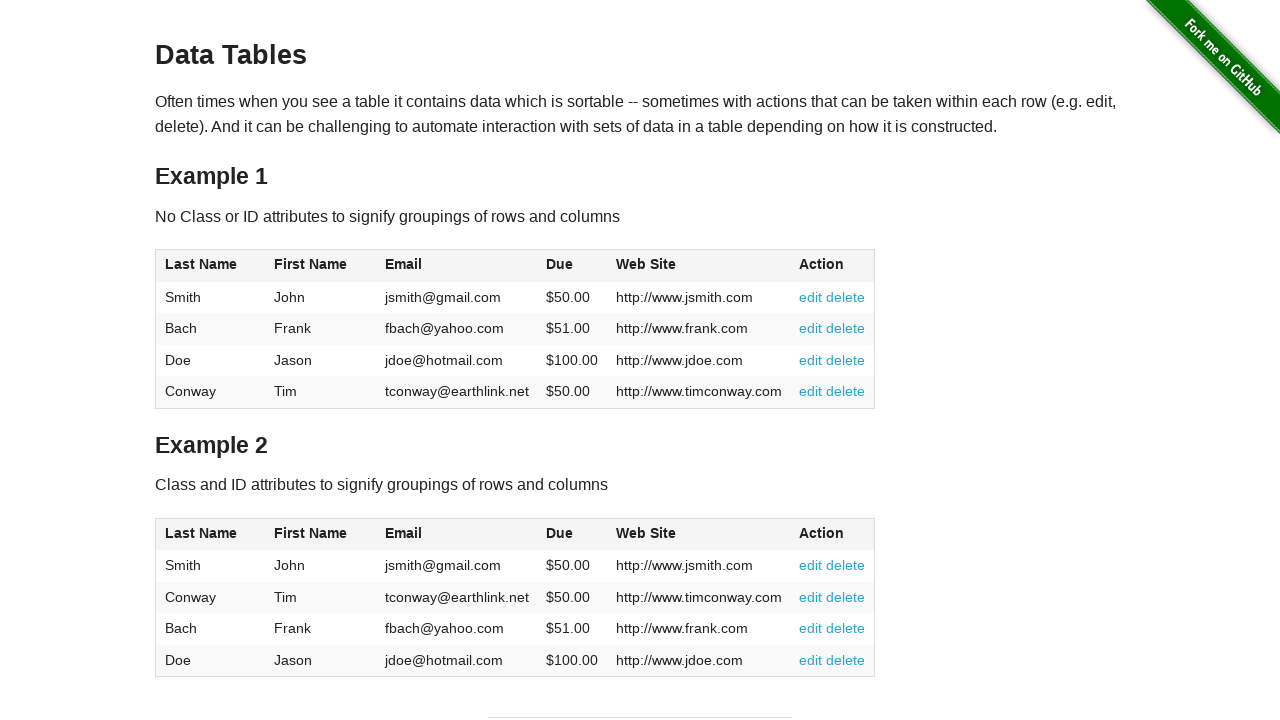